Tests that the website renders correctly when emulating an iPhone SE mobile device viewport and user agent.

Starting URL: https://tg-motivation-bot-front.vercel.app/

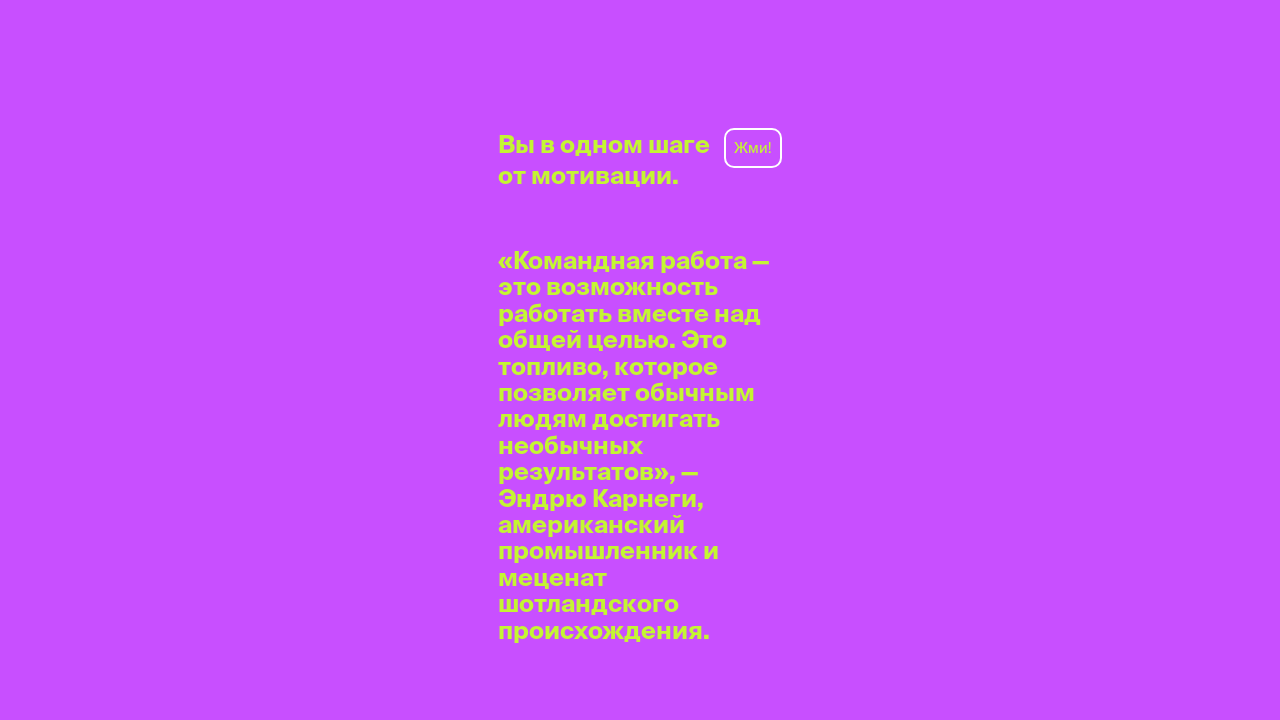

Set viewport size to iPhone SE dimensions (375x667)
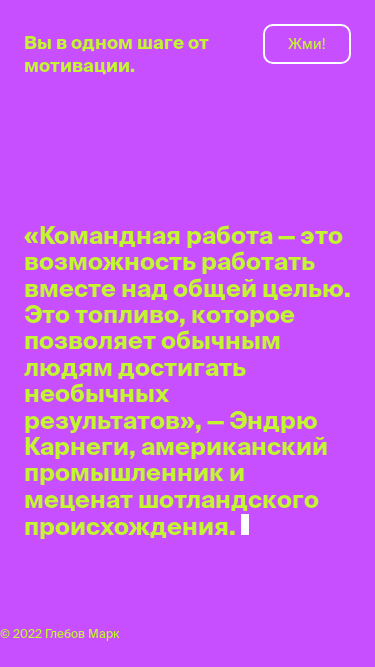

Logo element became visible on mobile viewport
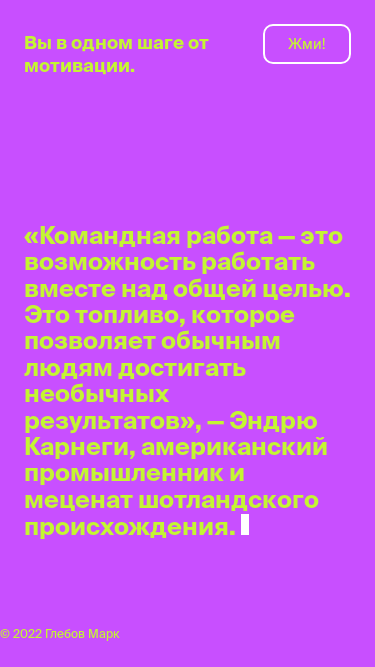

Button element became visible on mobile viewport
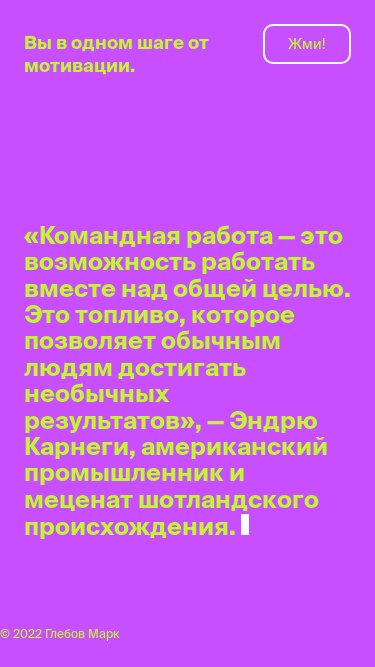

Phrase element became visible on mobile viewport
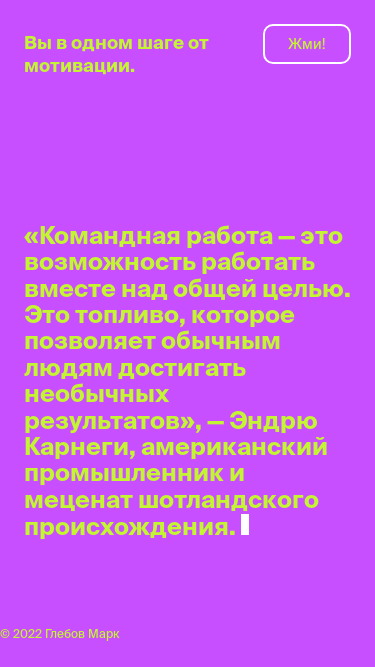

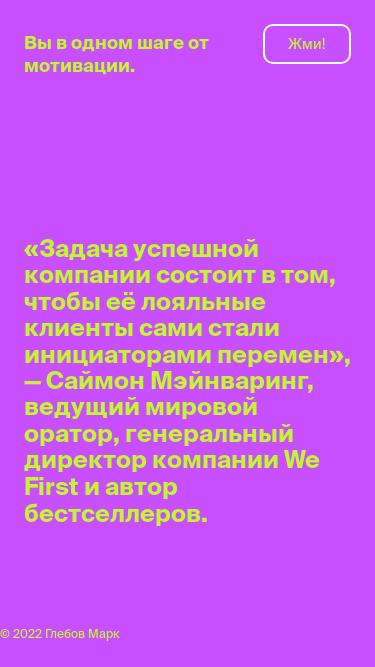